Tests the selectable component on DemoQA by switching between the List and Grid tabs, scrolling each tab into view before clicking.

Starting URL: https://demoqa.com/selectable

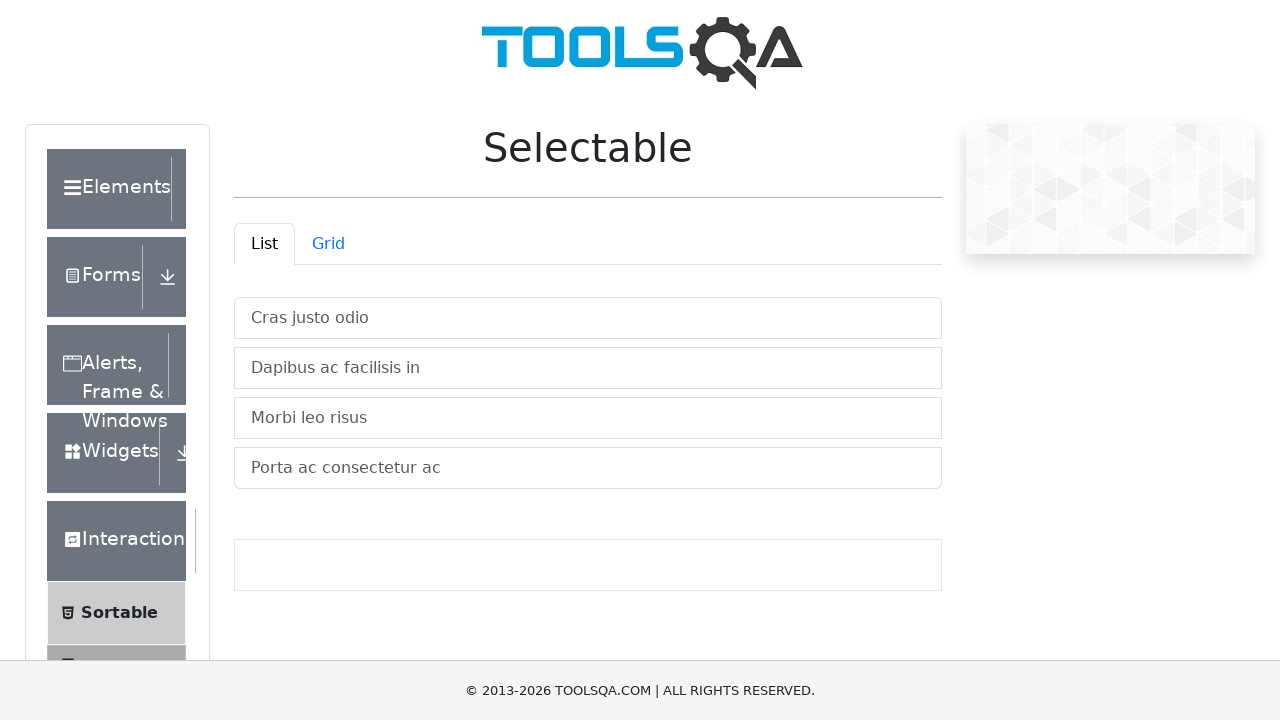

Located the List tab element
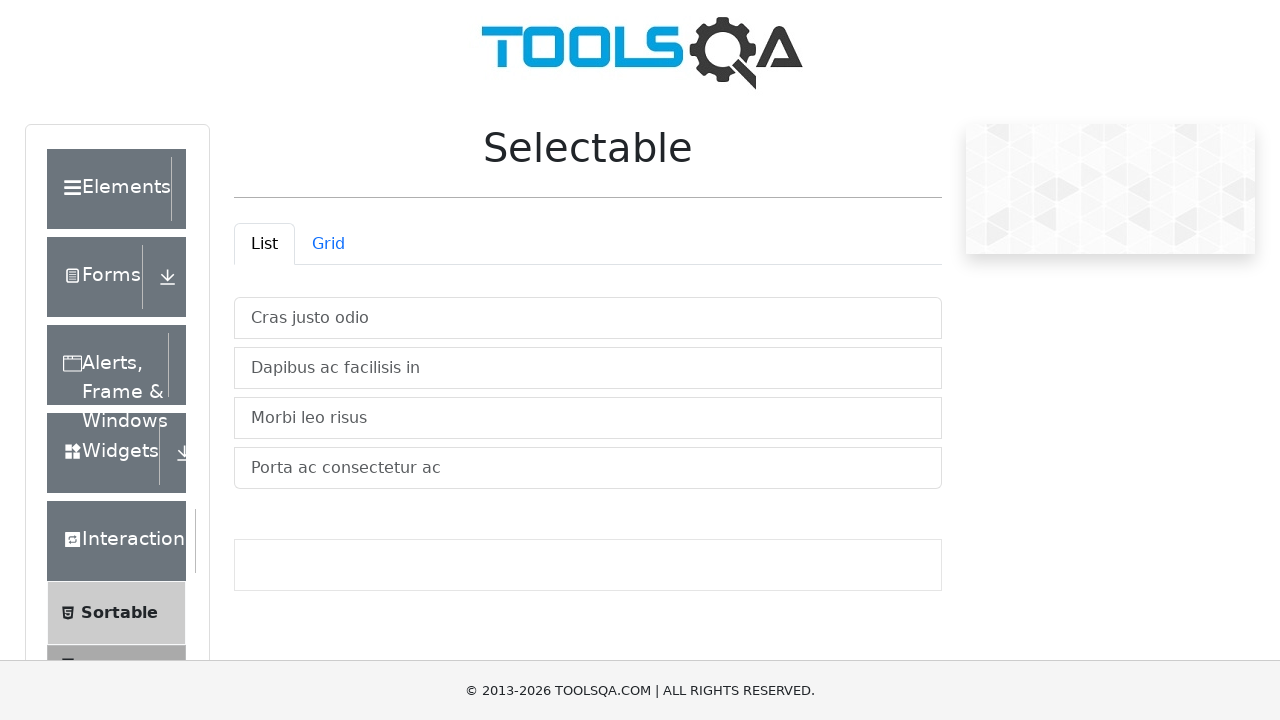

Scrolled the List tab into view
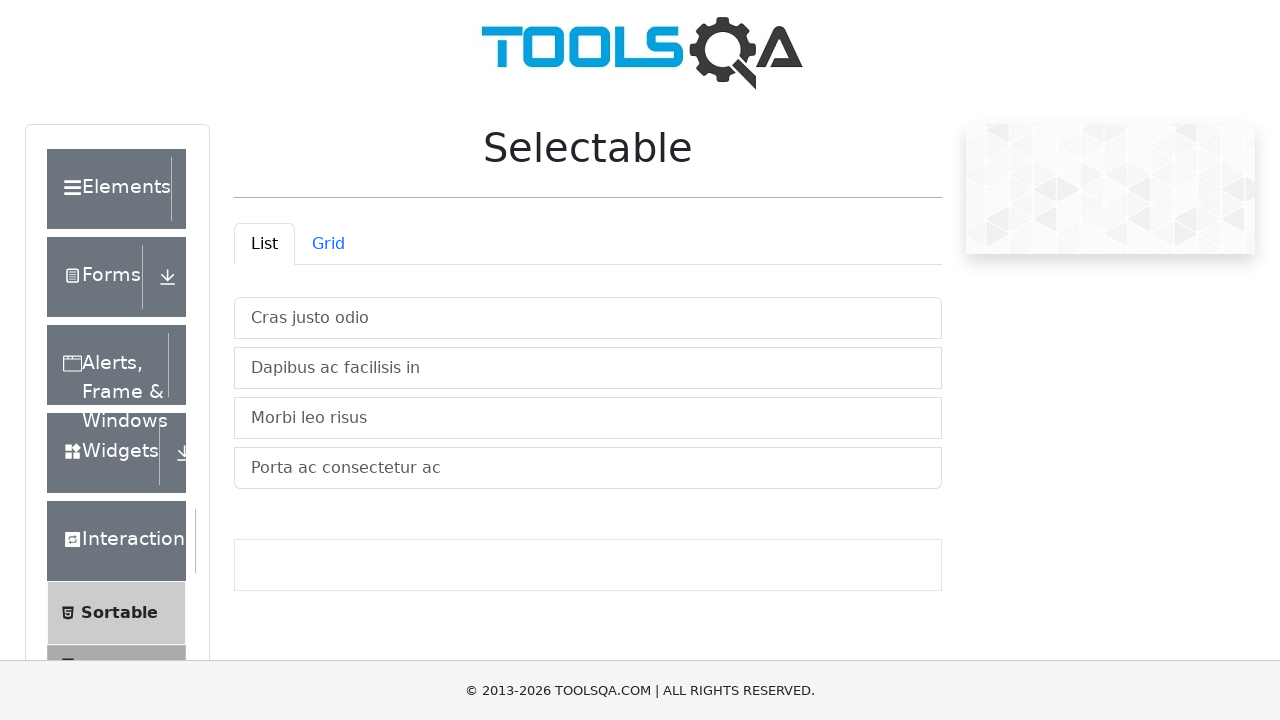

Clicked the List tab to switch to list view at (264, 244) on #demo-tab-list
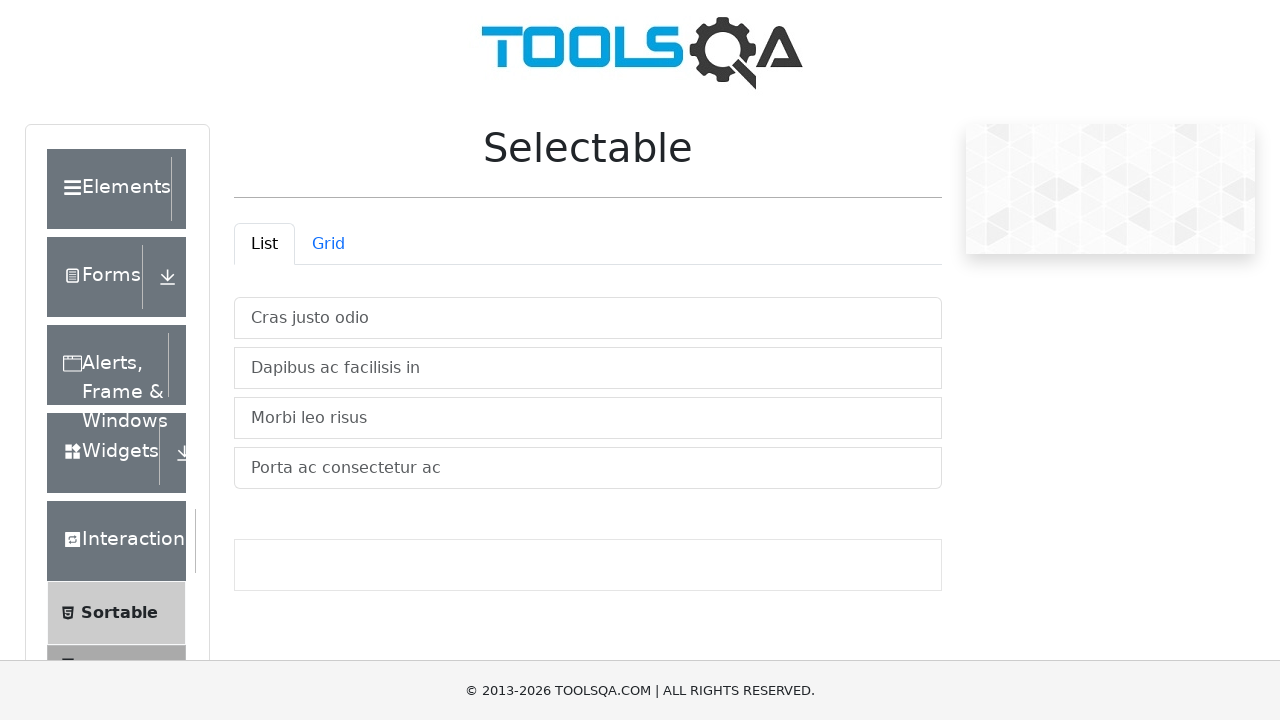

Located the Grid tab element
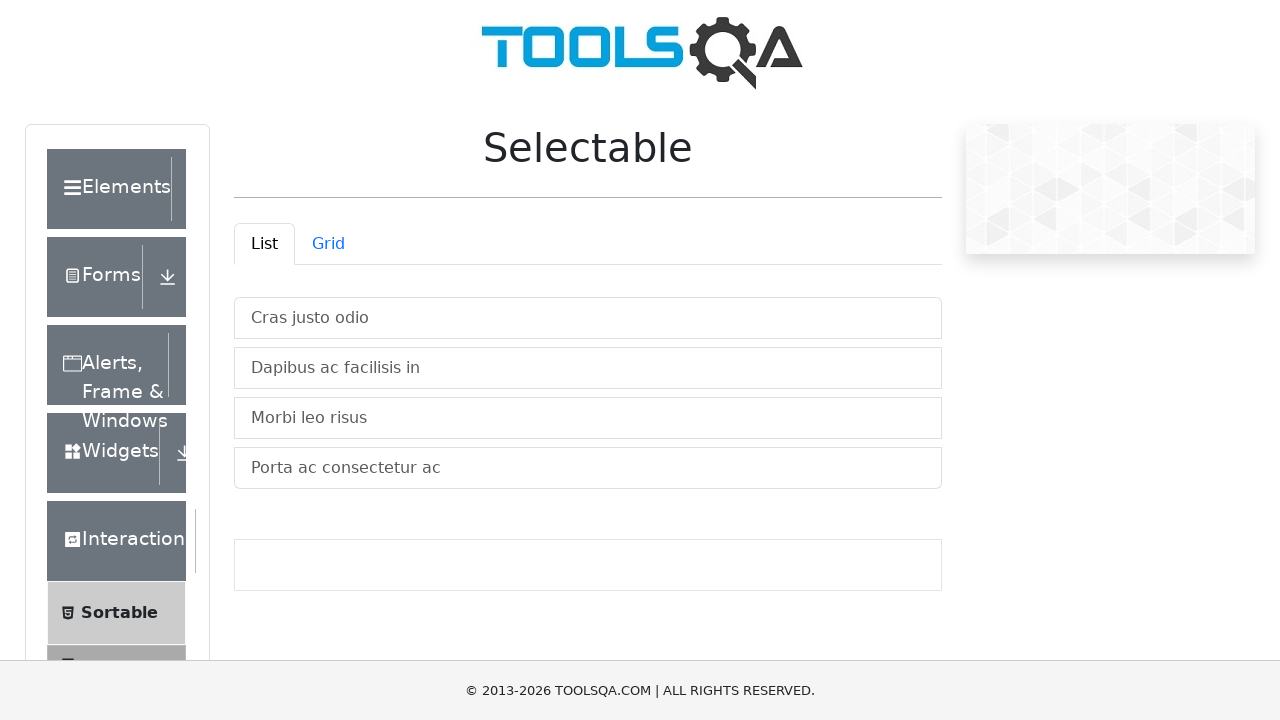

Scrolled the Grid tab into view
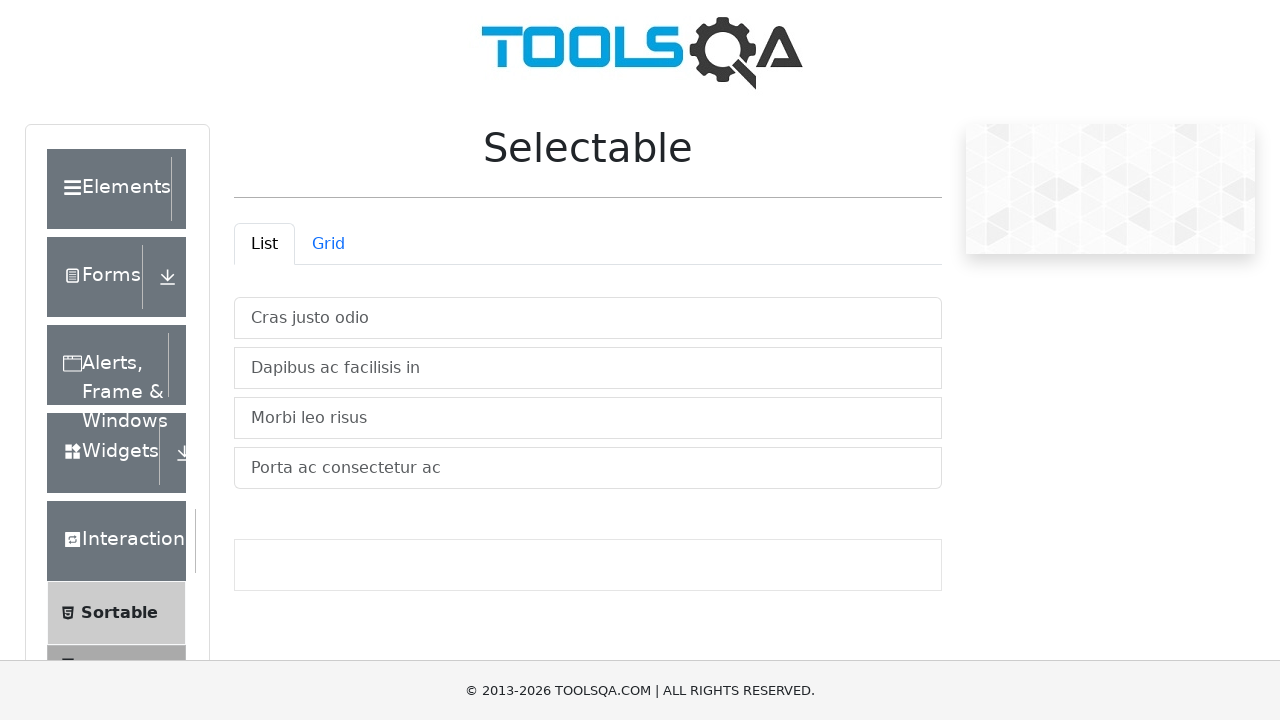

Clicked the Grid tab to switch to grid view at (328, 244) on #demo-tab-grid
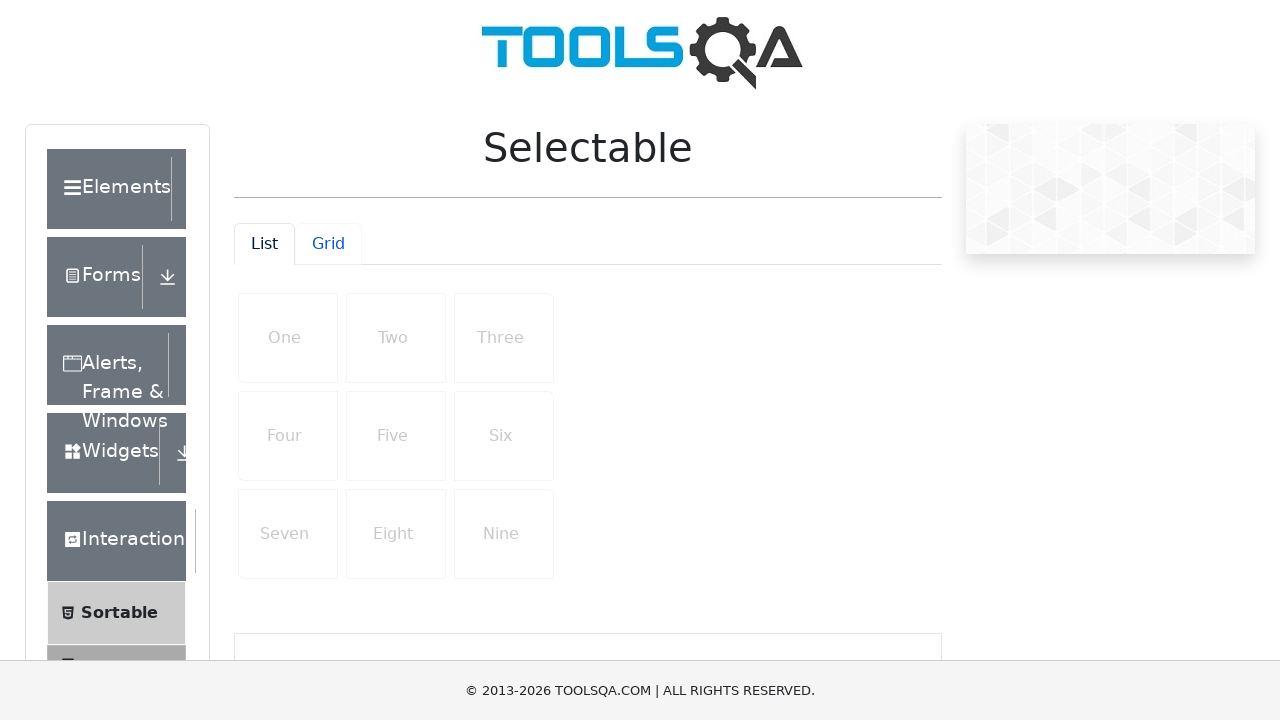

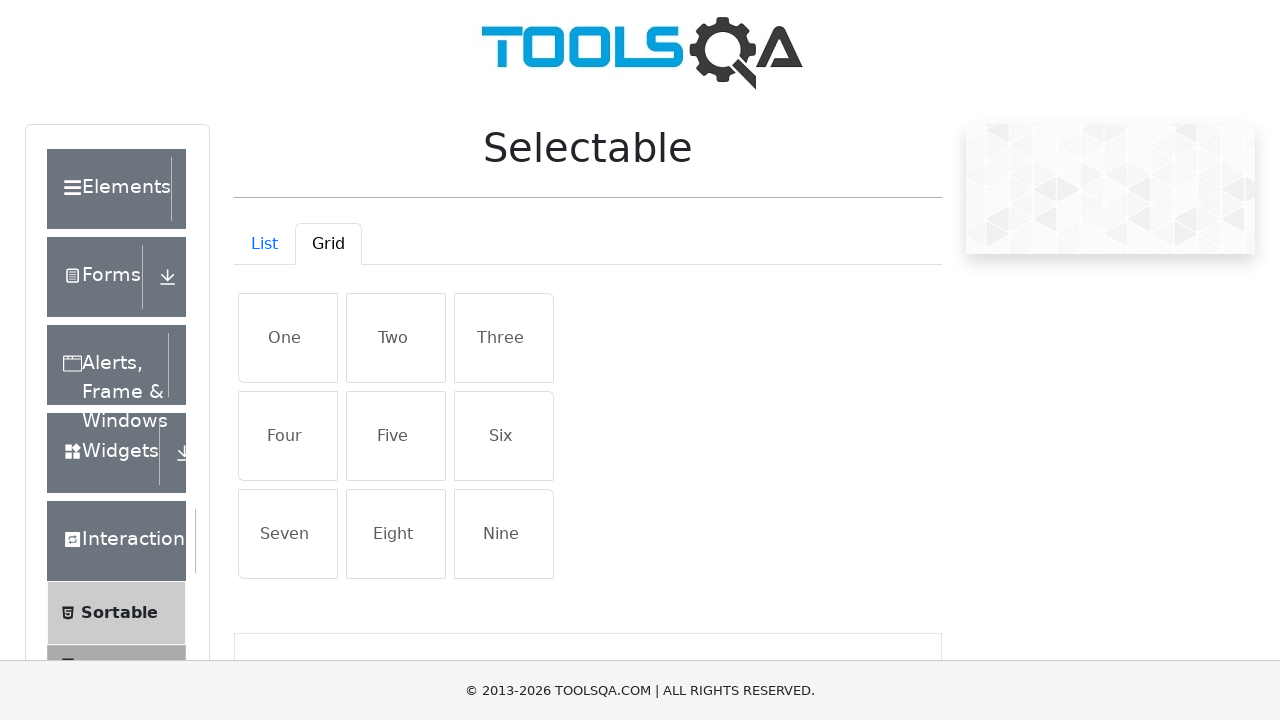